Tests form interaction by filling an email field, clicking enter button, and selecting a radio button option

Starting URL: http://demo.automationtesting.in/Index.html

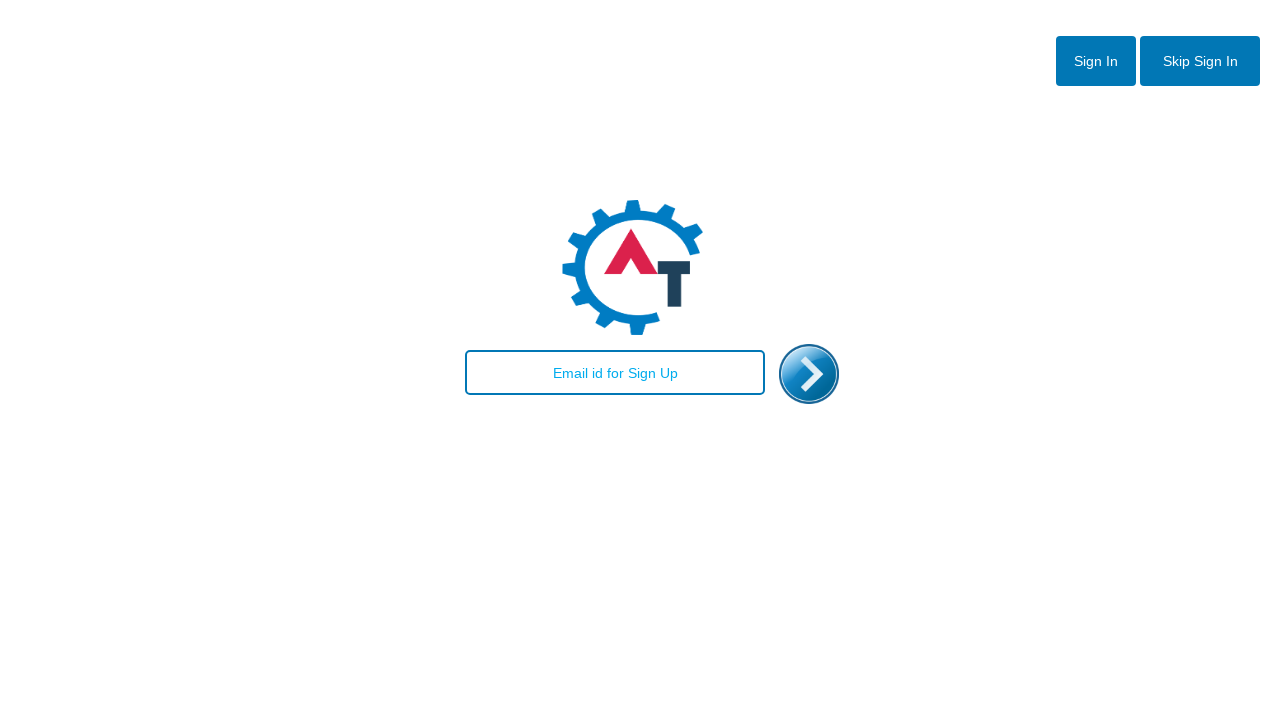

Filled email field with 'testuser2024@example.com' on #email
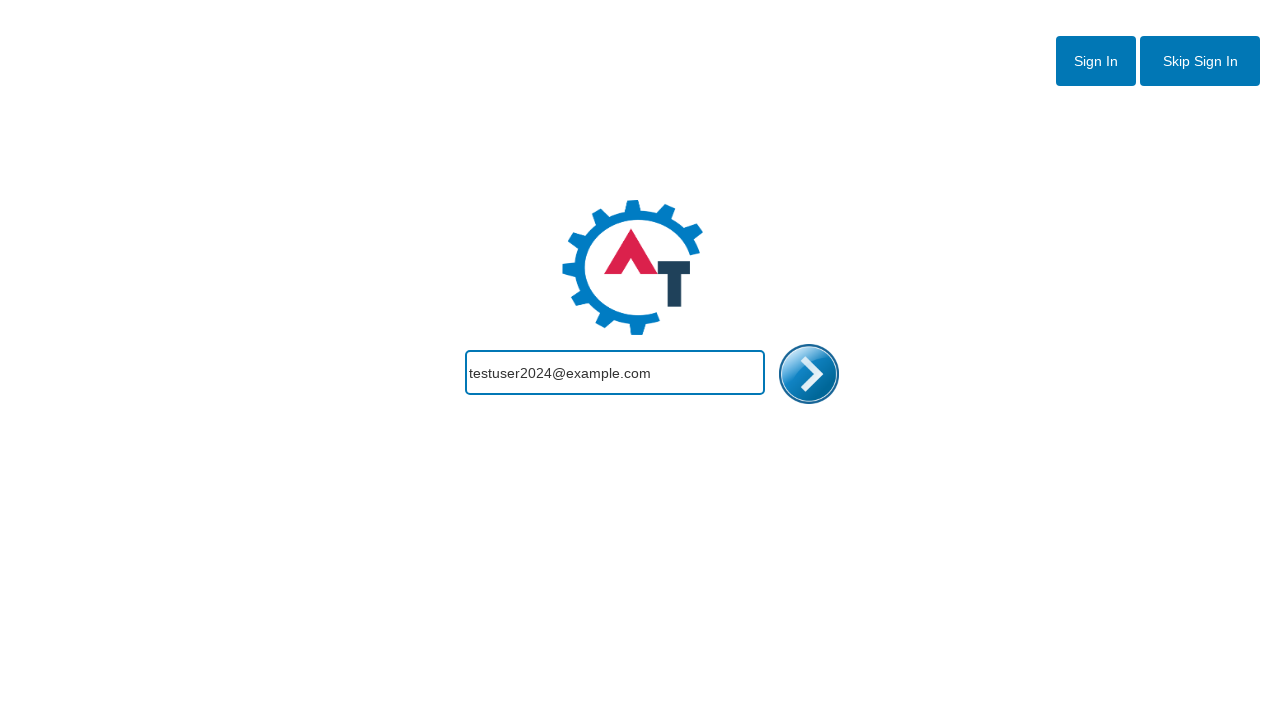

Clicked enter button at (809, 374) on #enterimg
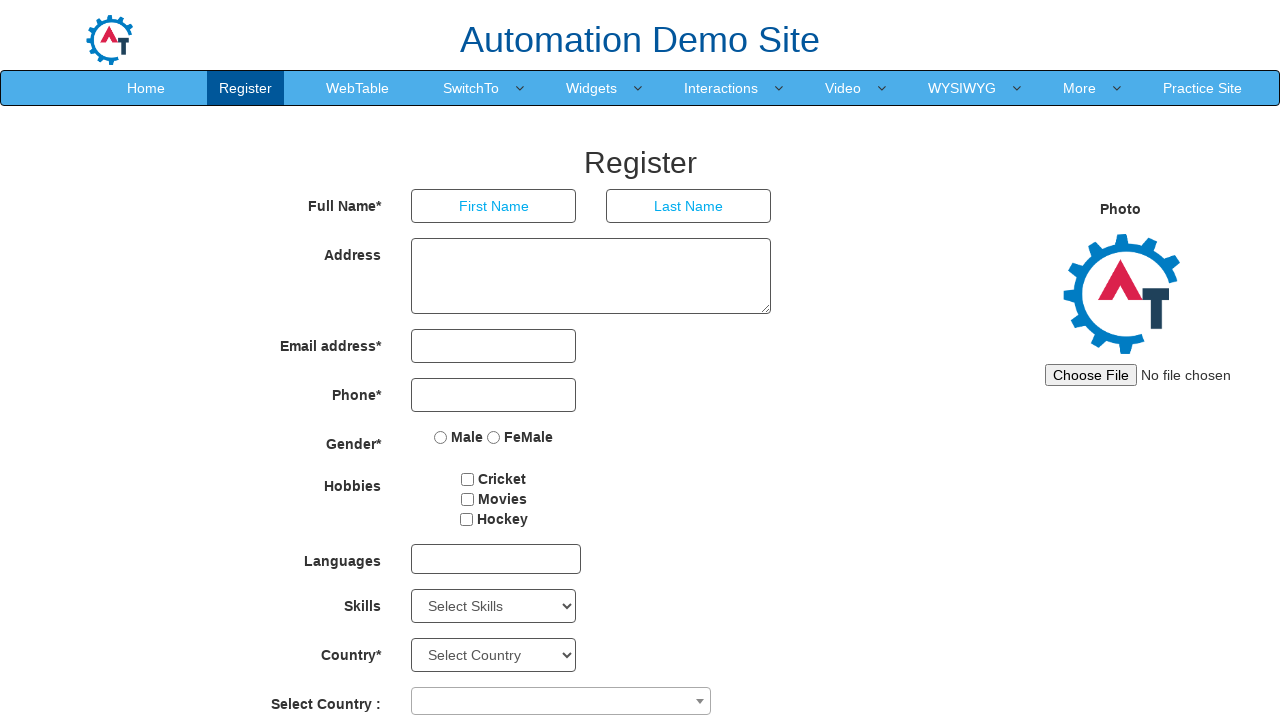

Selected Male radio button option at (441, 437) on xpath=//input[@type='radio' and @ng-model='radiovalue' and @value='Male']
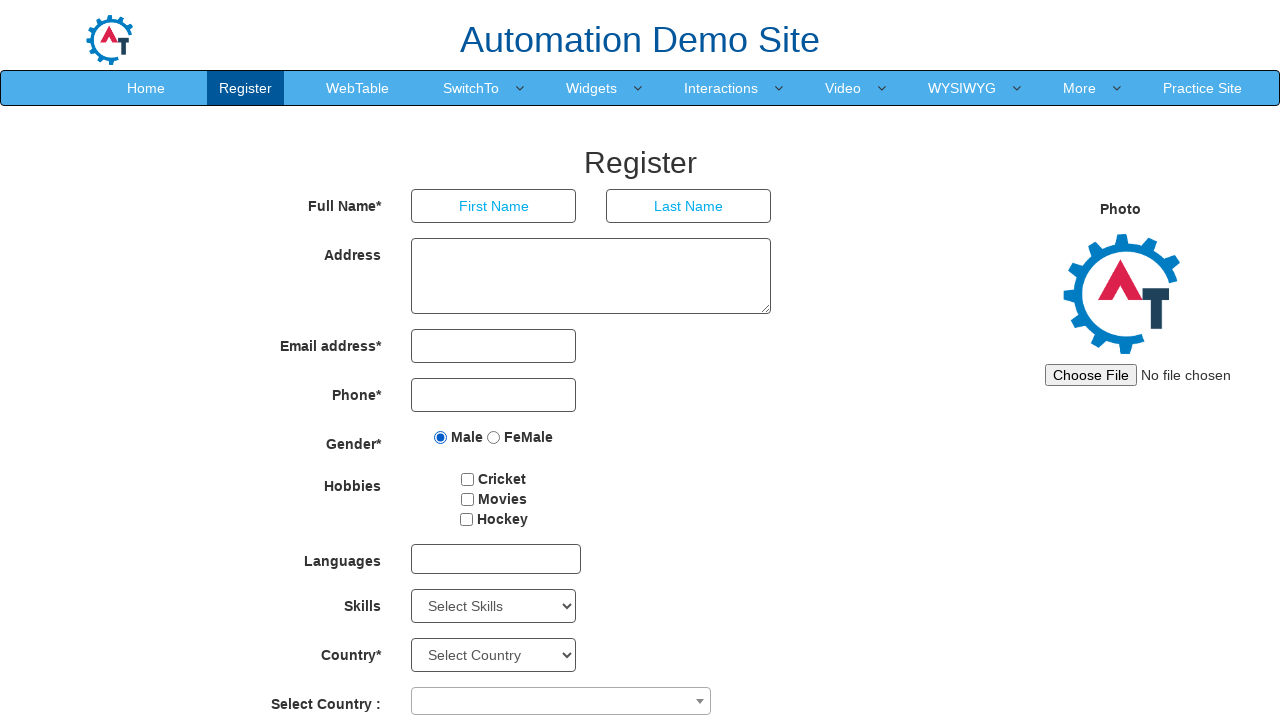

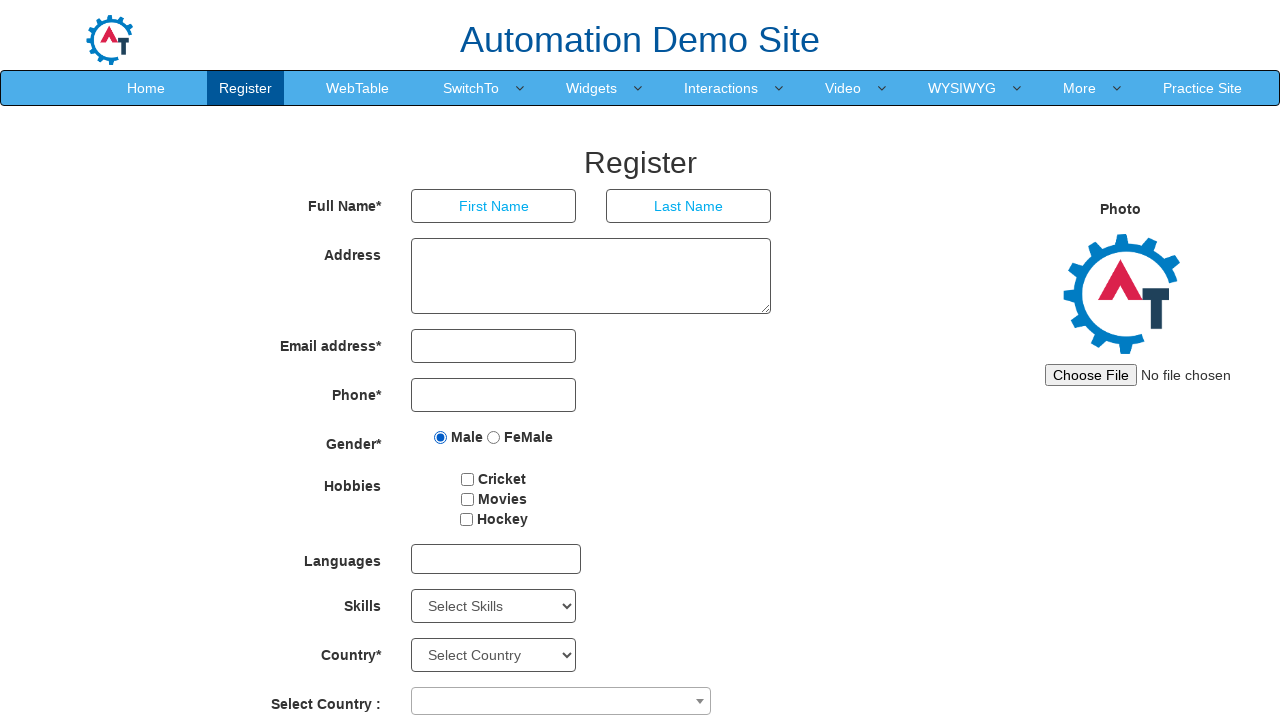